Tests filling a textarea field by locating it via its placeholder attribute and entering an address value

Starting URL: https://demoqa.com/automation-practice-form

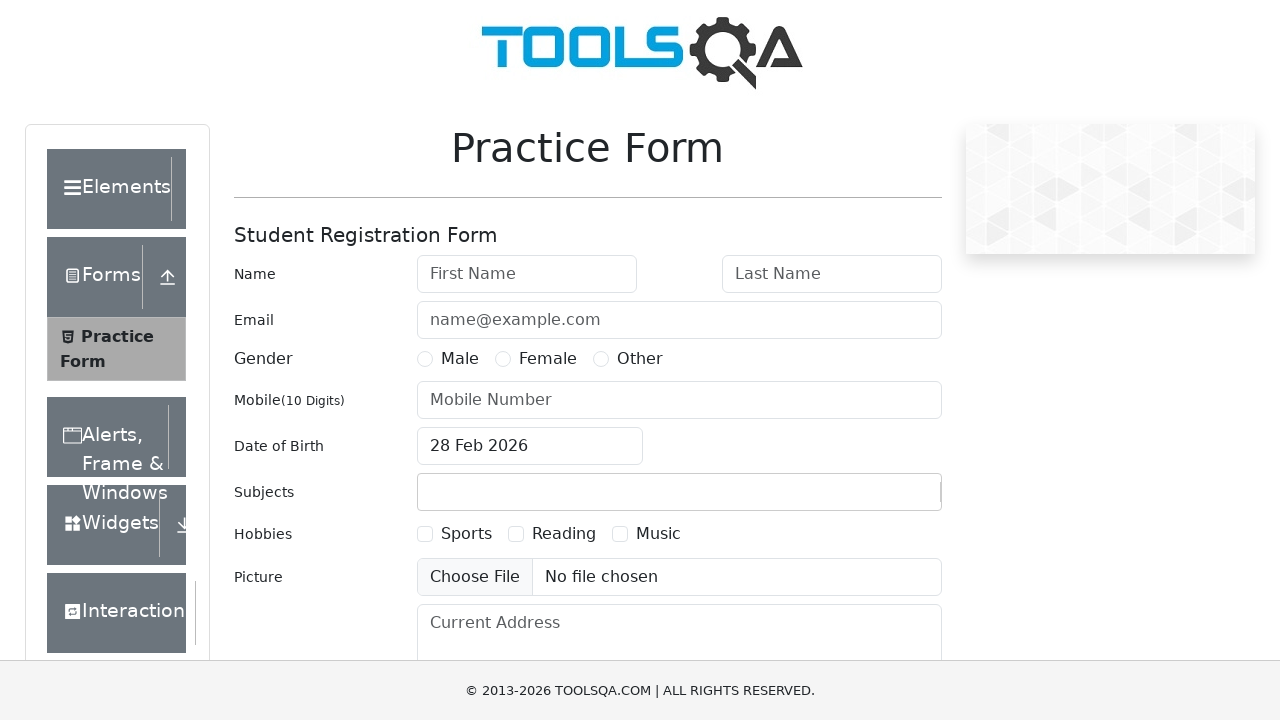

Filled Current Address textarea with address value using placeholder selector on textarea[placeholder='Current Address']
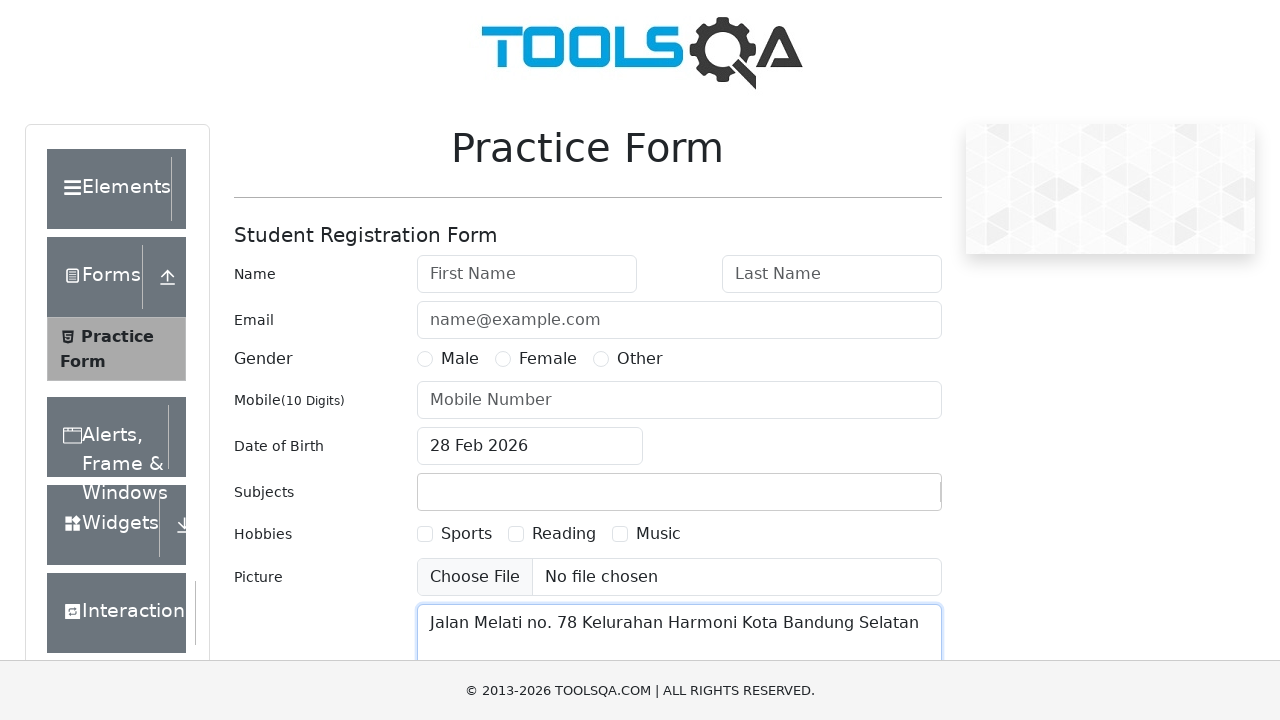

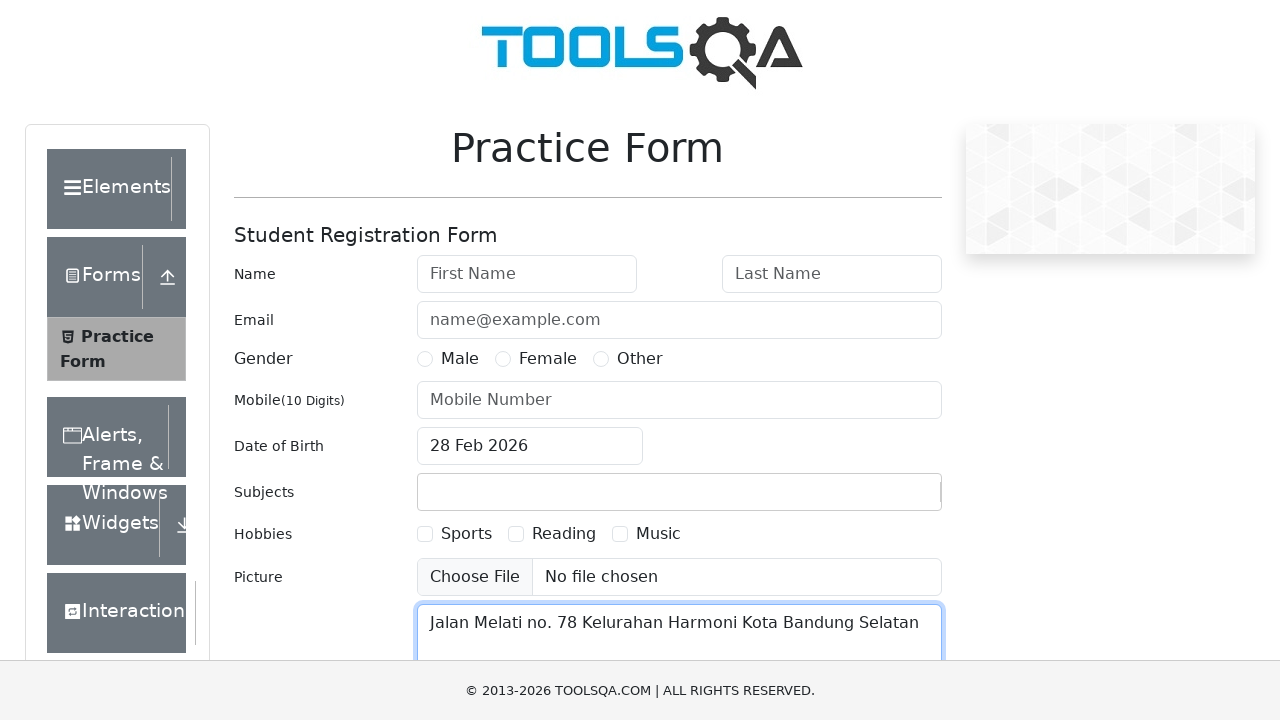